Tests that the currently applied filter is highlighted in the navigation

Starting URL: https://demo.playwright.dev/todomvc

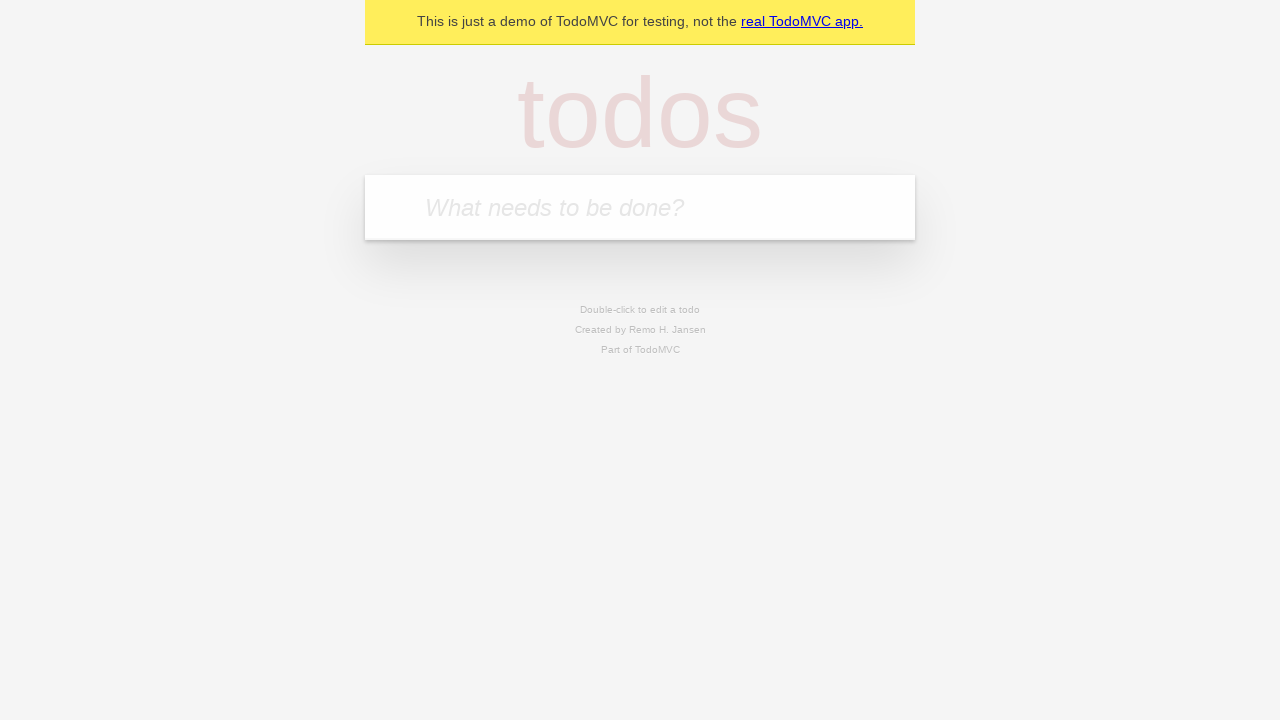

Filled todo input with 'buy some cheese' on internal:attr=[placeholder="What needs to be done?"i]
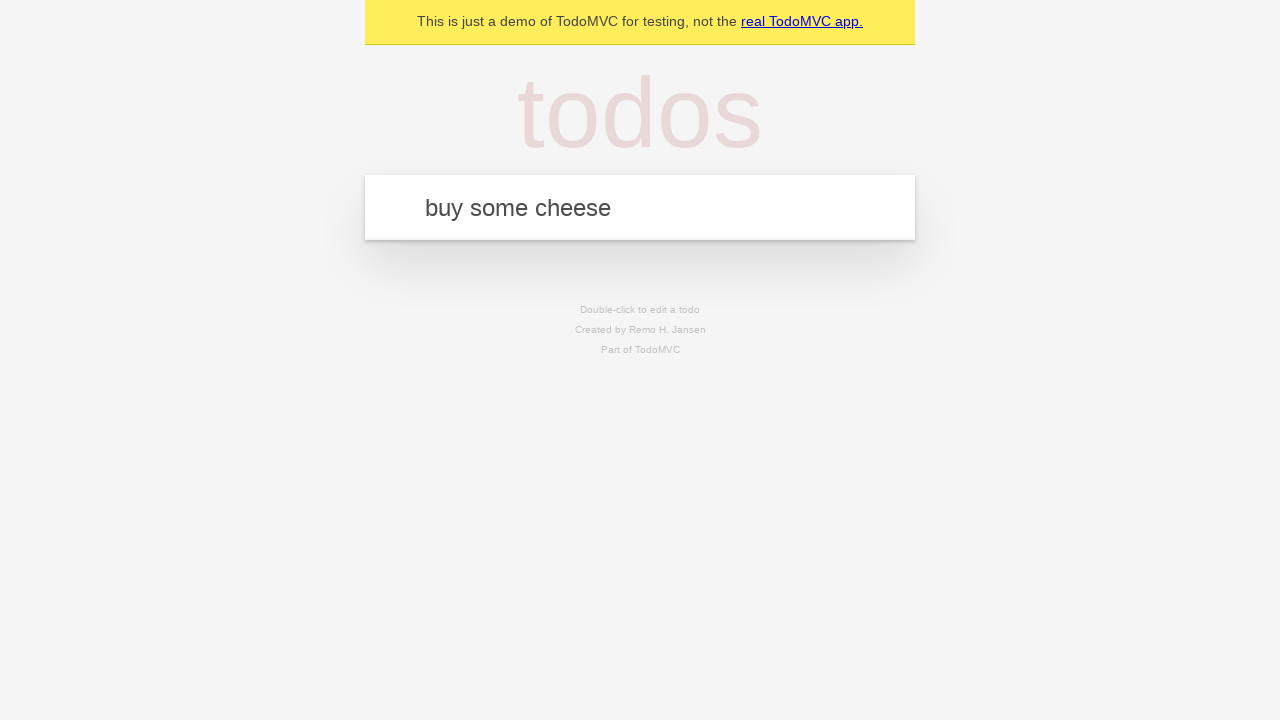

Pressed Enter to create todo 'buy some cheese' on internal:attr=[placeholder="What needs to be done?"i]
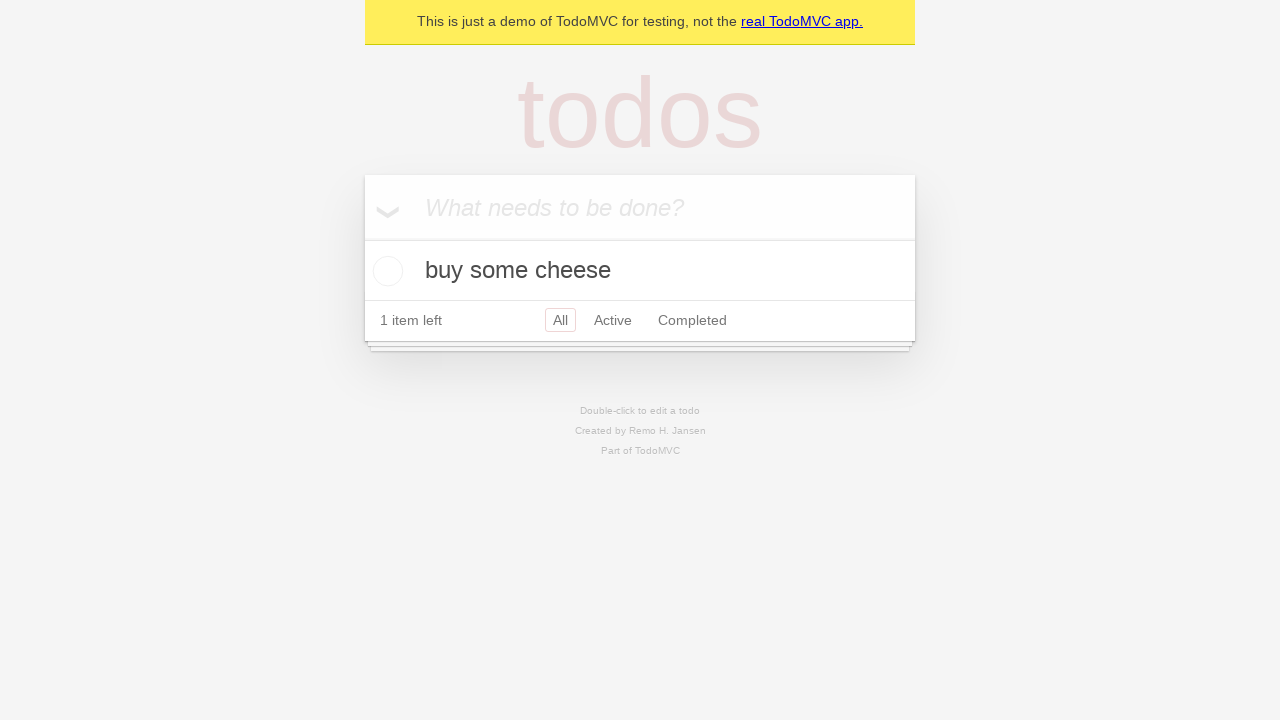

Filled todo input with 'feed the cat' on internal:attr=[placeholder="What needs to be done?"i]
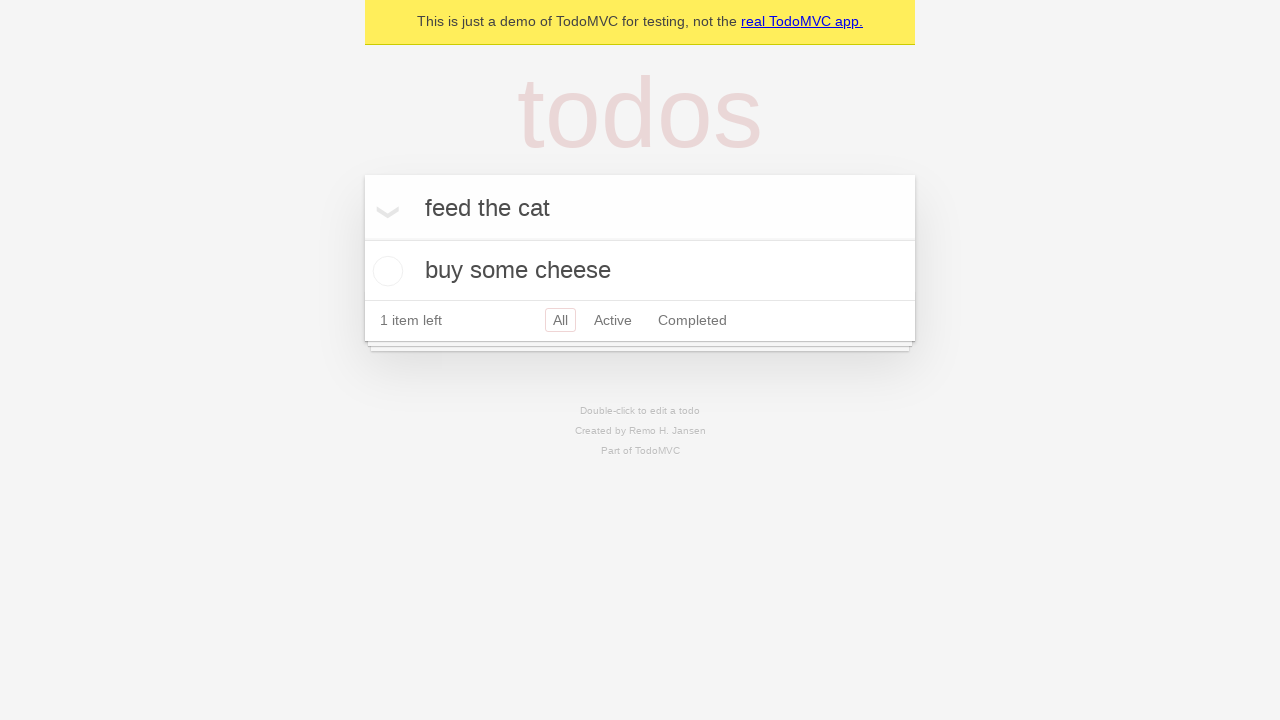

Pressed Enter to create todo 'feed the cat' on internal:attr=[placeholder="What needs to be done?"i]
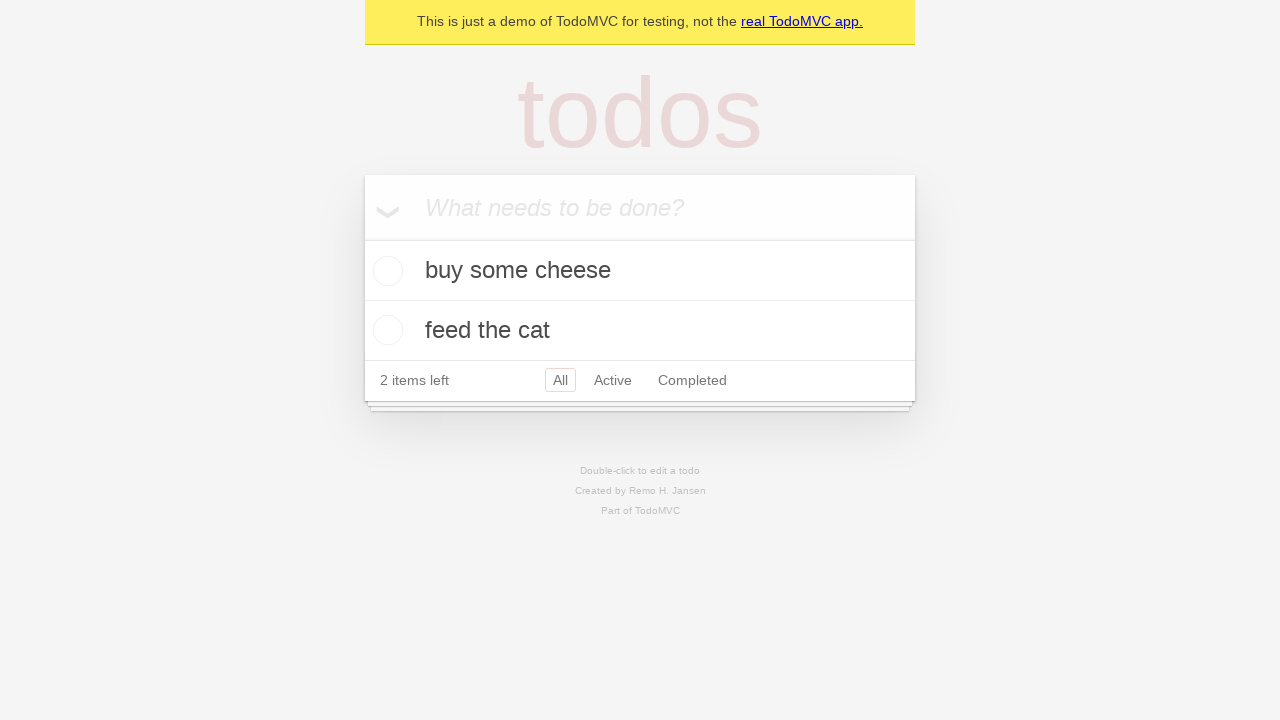

Filled todo input with 'book a doctors appointment' on internal:attr=[placeholder="What needs to be done?"i]
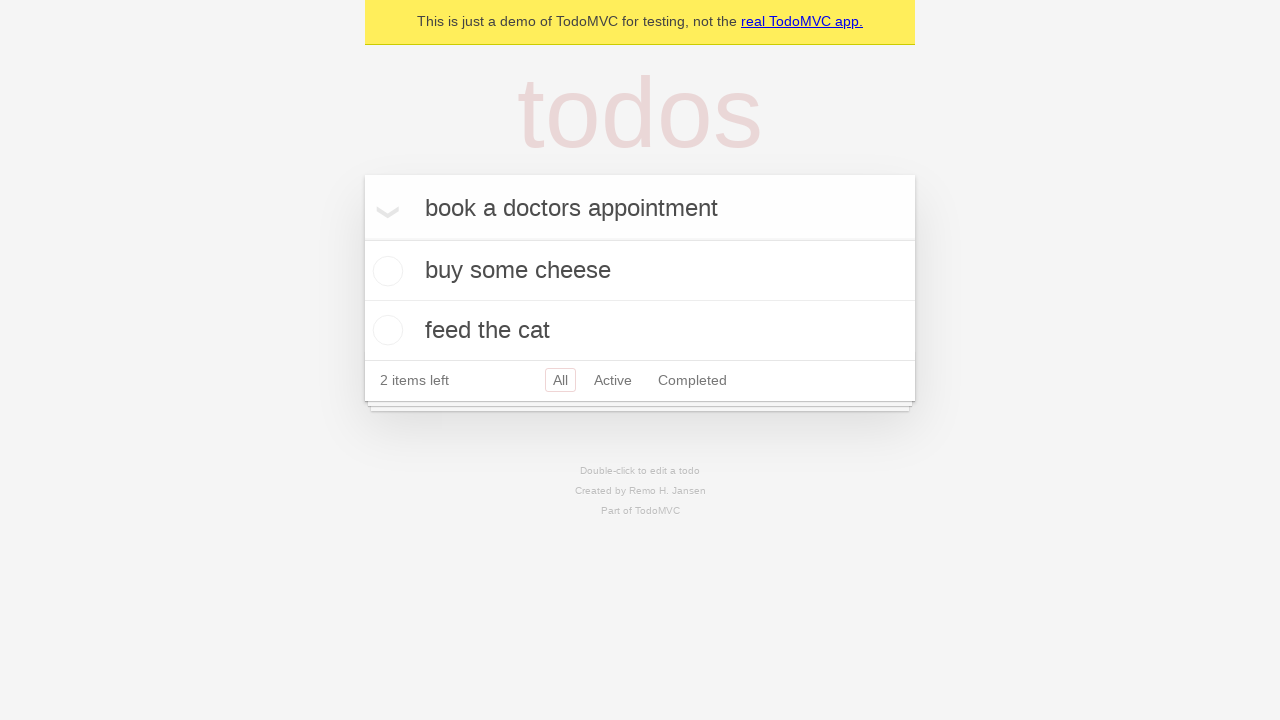

Pressed Enter to create todo 'book a doctors appointment' on internal:attr=[placeholder="What needs to be done?"i]
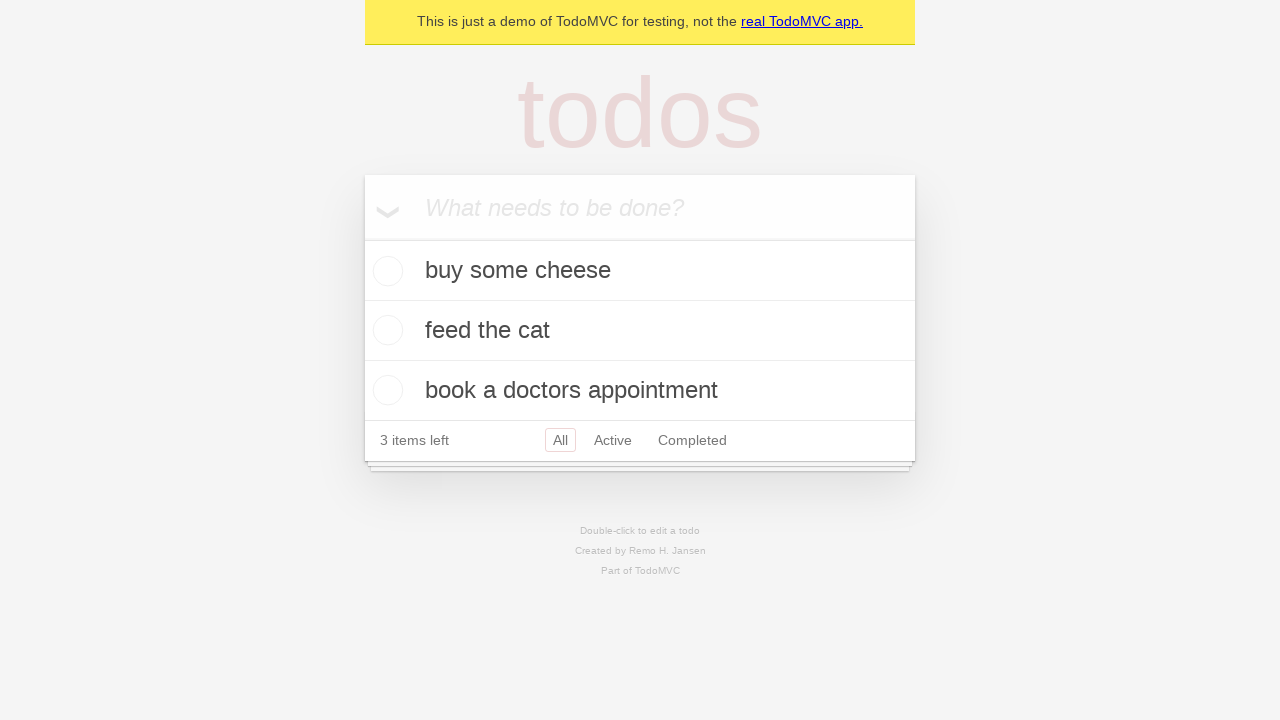

All 3 todos have been added to the list
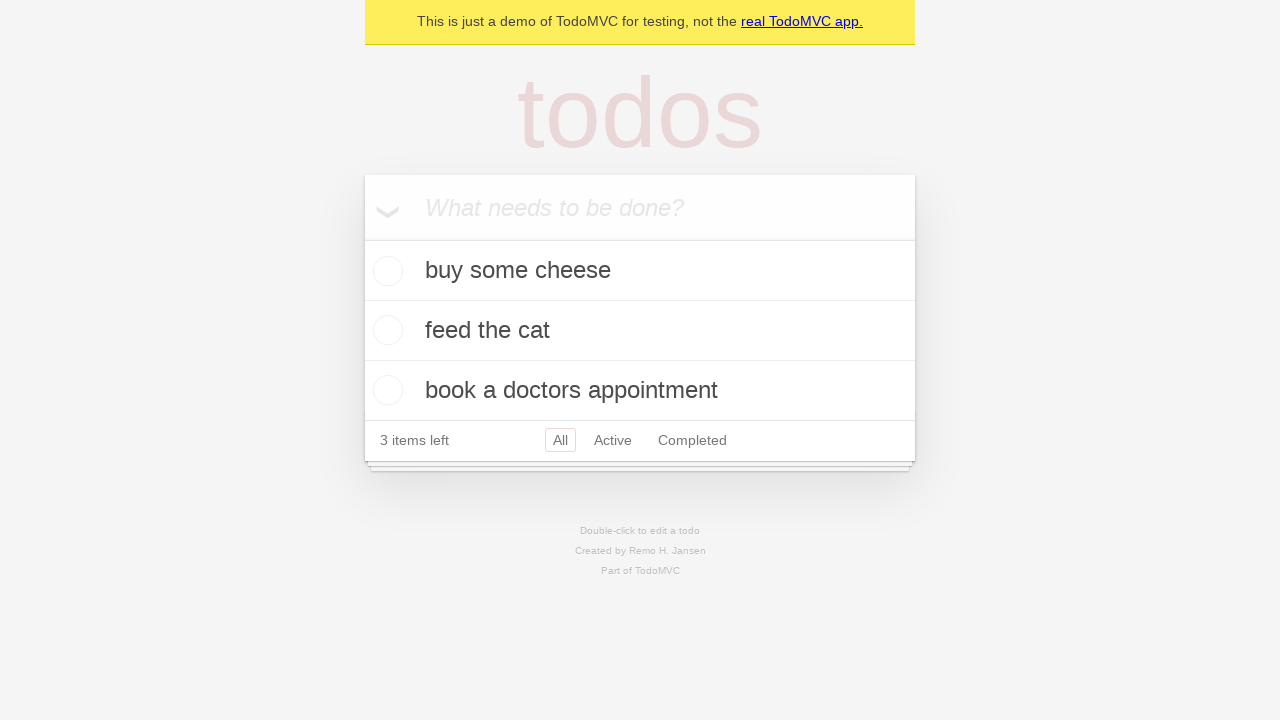

Located 'Active' filter link
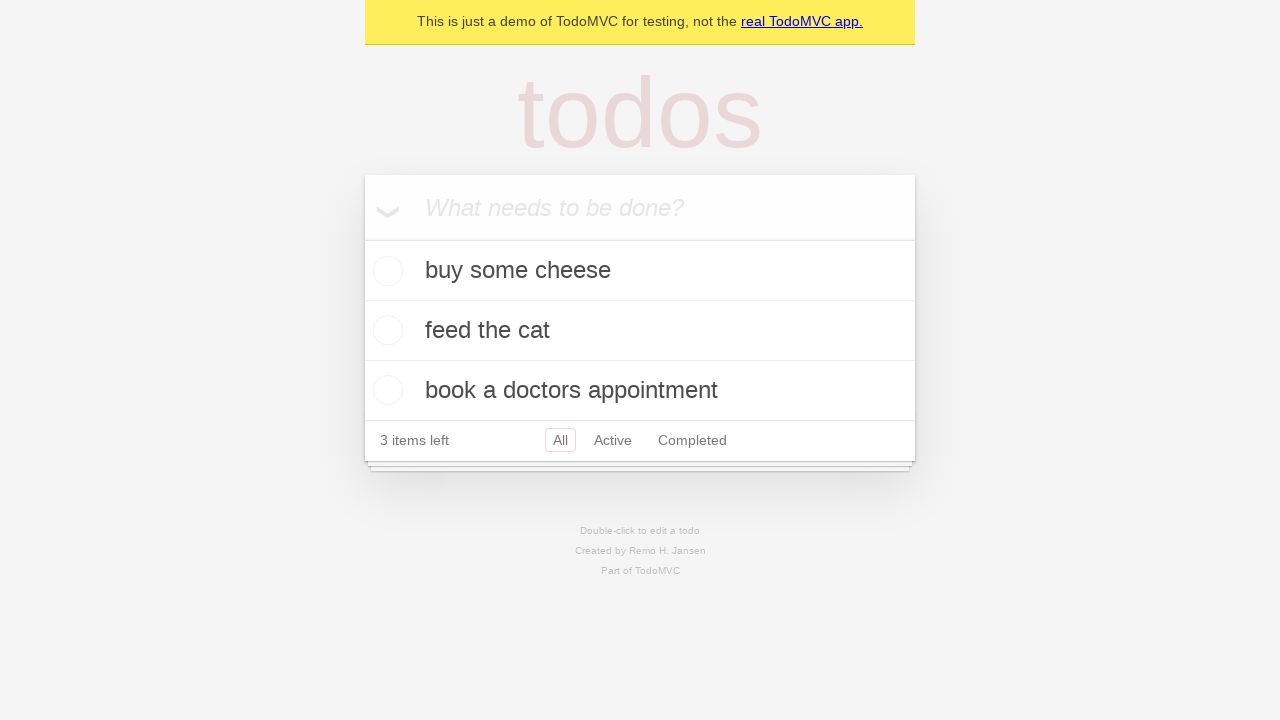

Located 'Completed' filter link
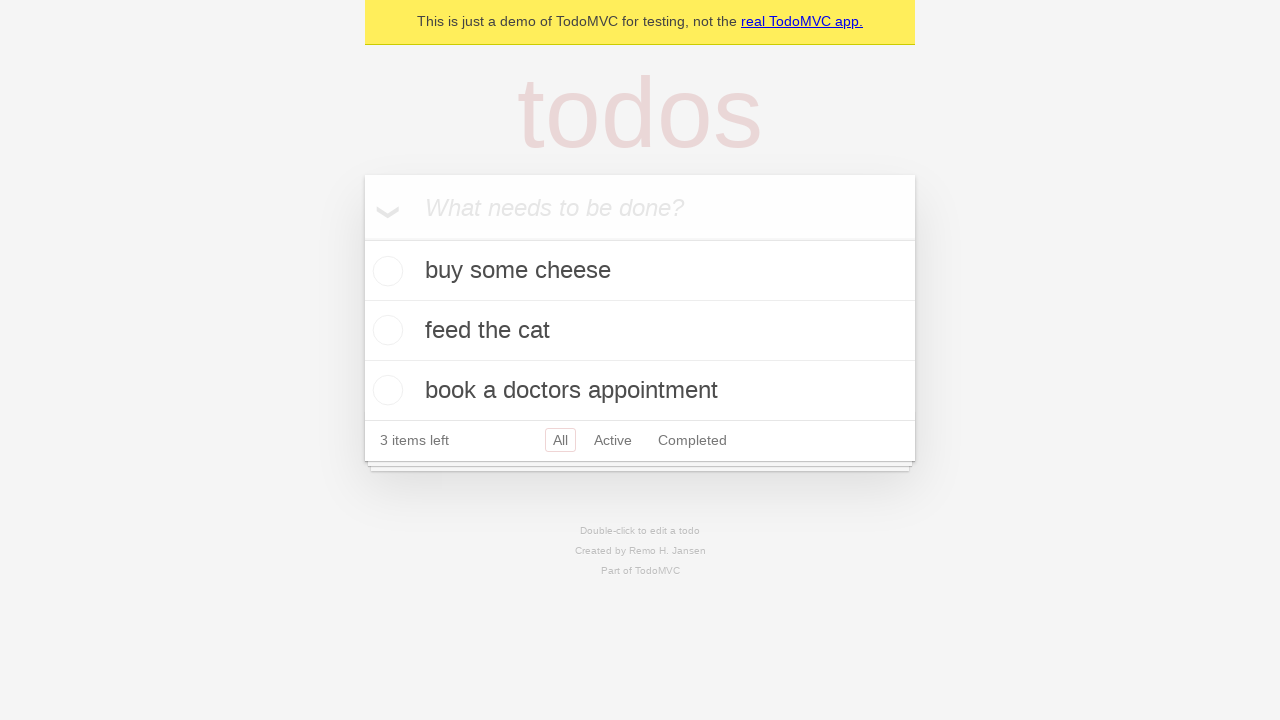

Clicked 'Active' filter link at (613, 440) on internal:role=link[name="Active"i]
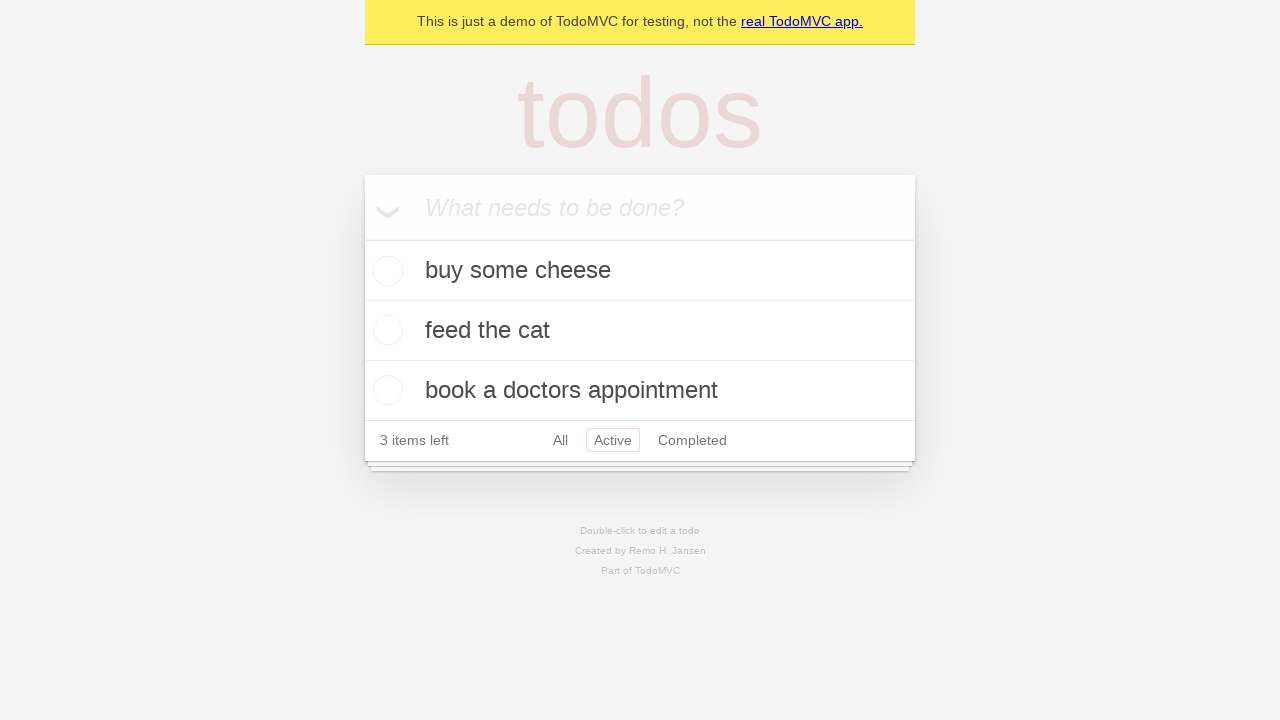

Clicked 'Completed' filter link and verified it is highlighted at (692, 440) on internal:role=link[name="Completed"i]
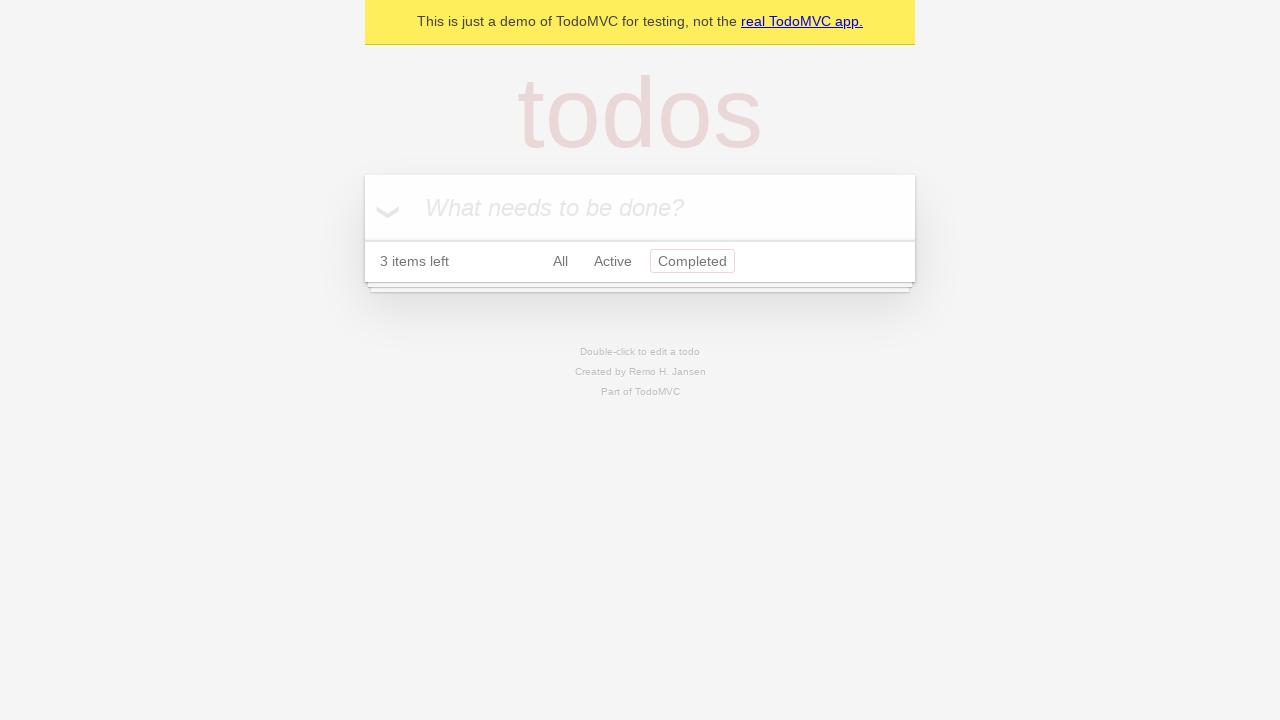

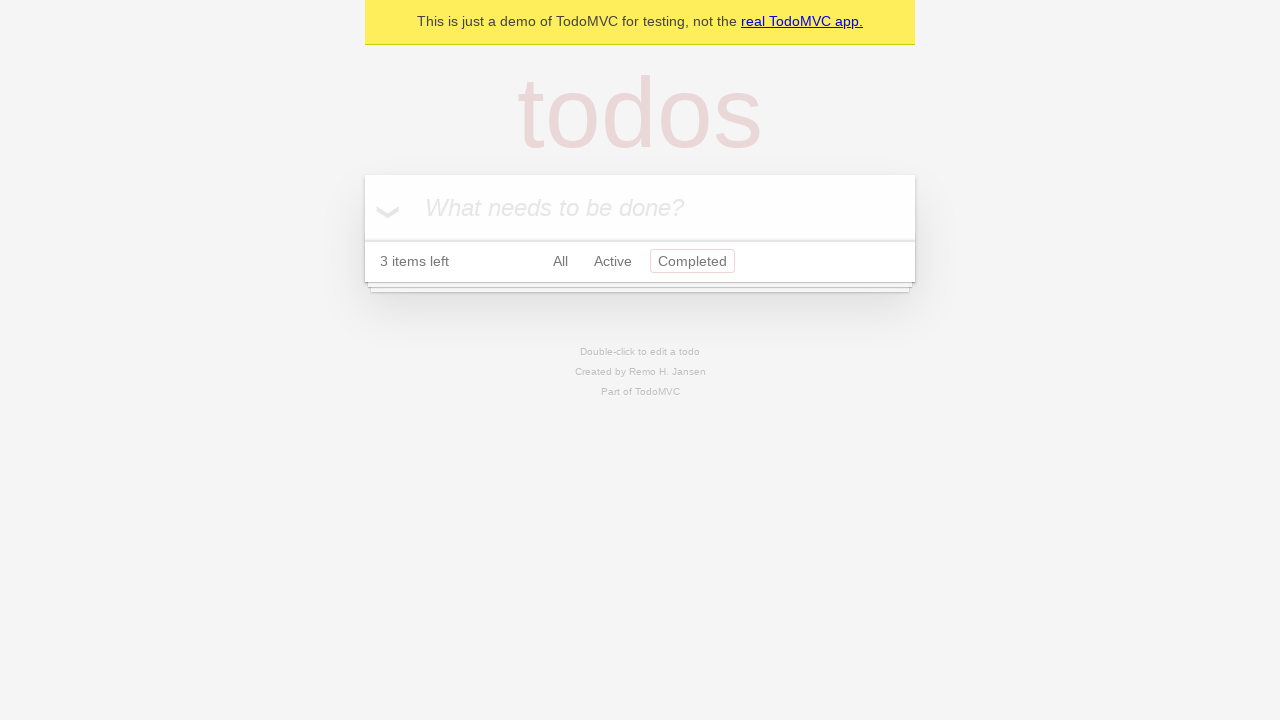